Verifies that the YouTube homepage title does not contain the word "video"

Starting URL: https://www.youtube.com/

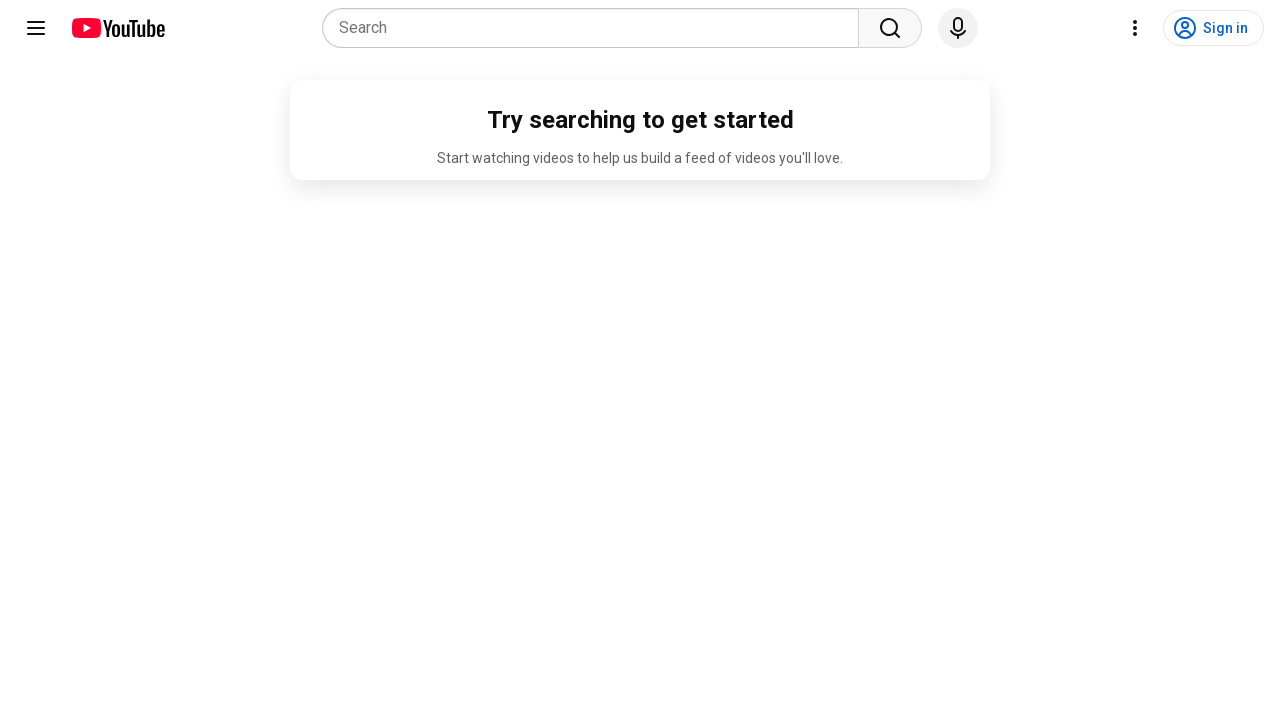

Navigated to YouTube homepage
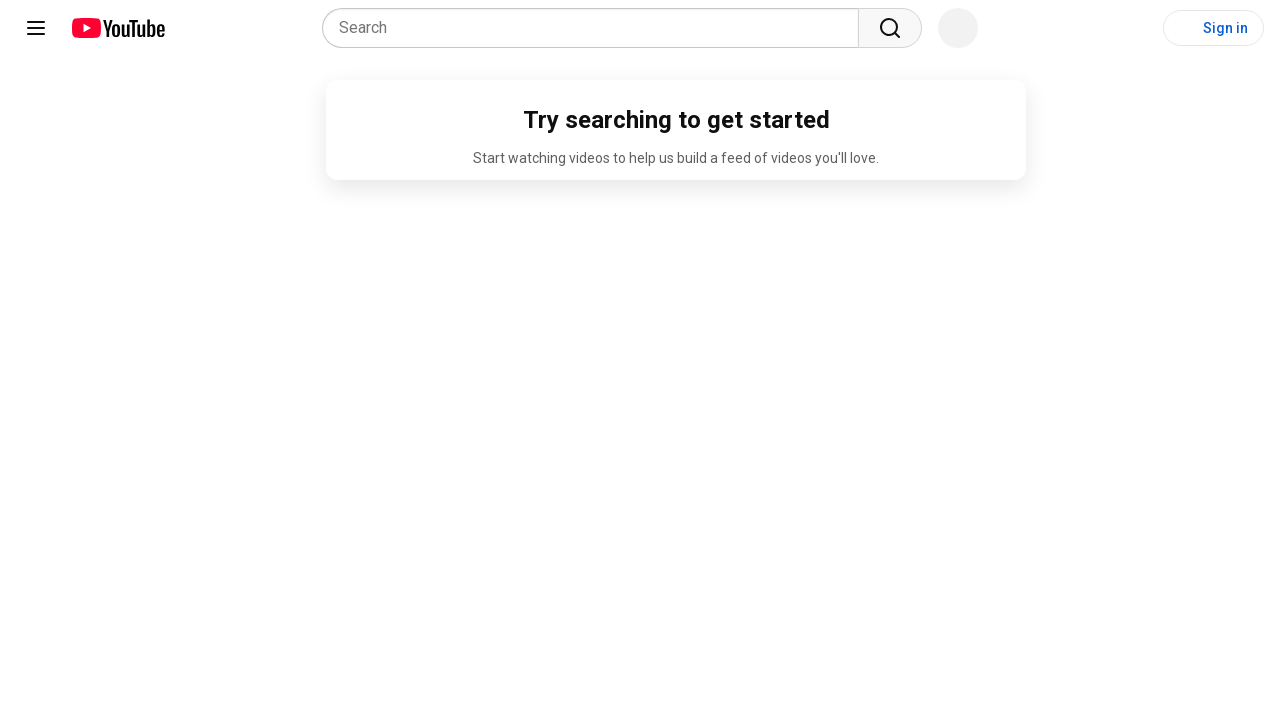

Retrieved page title
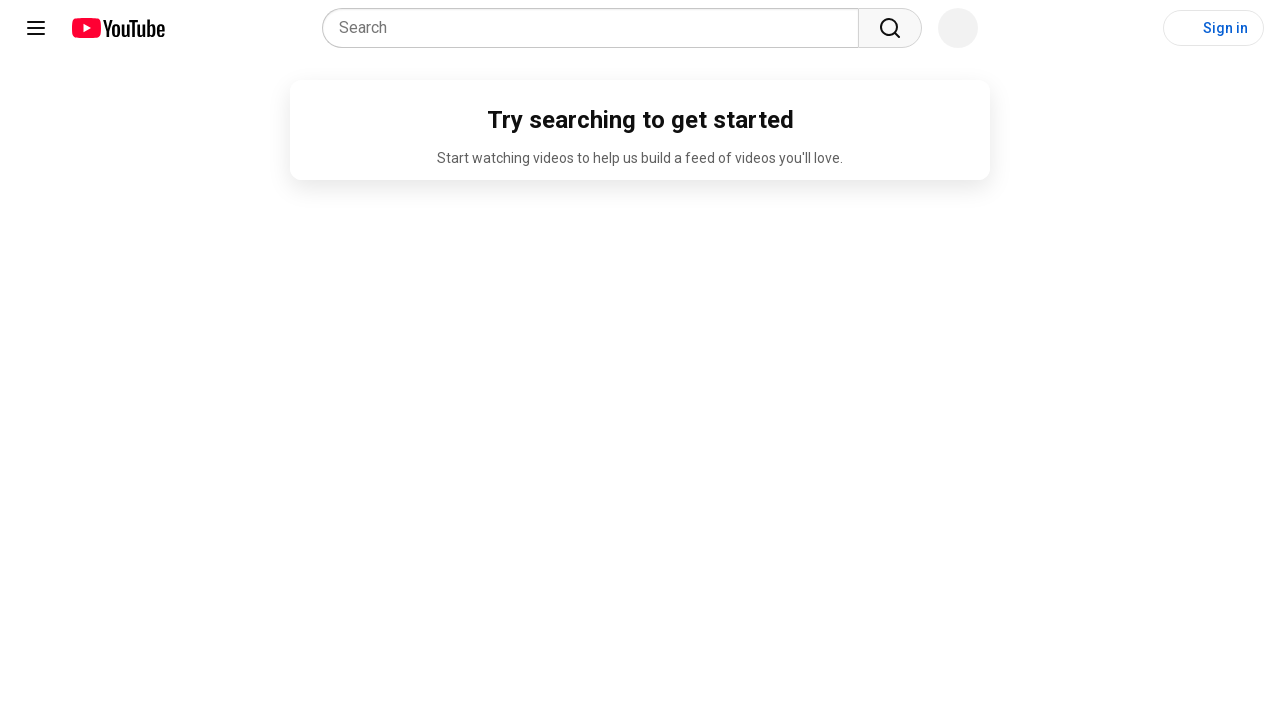

Verified that YouTube homepage title does not contain the word 'video'
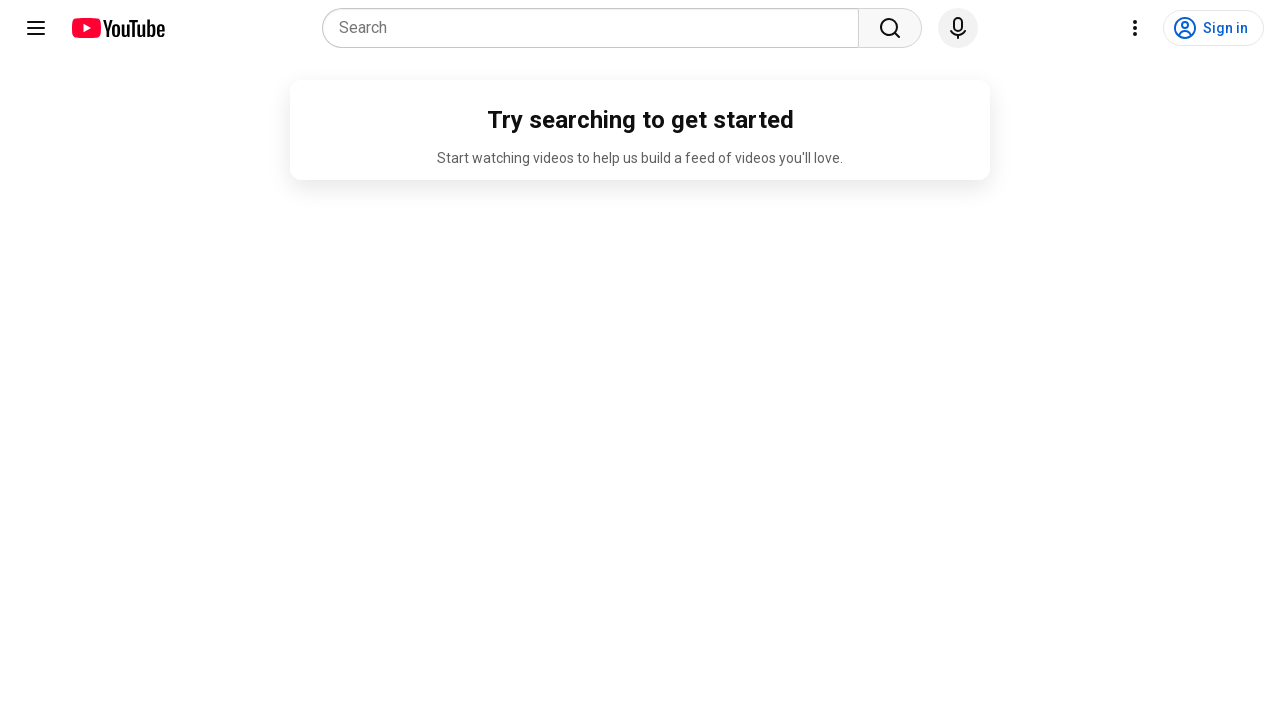

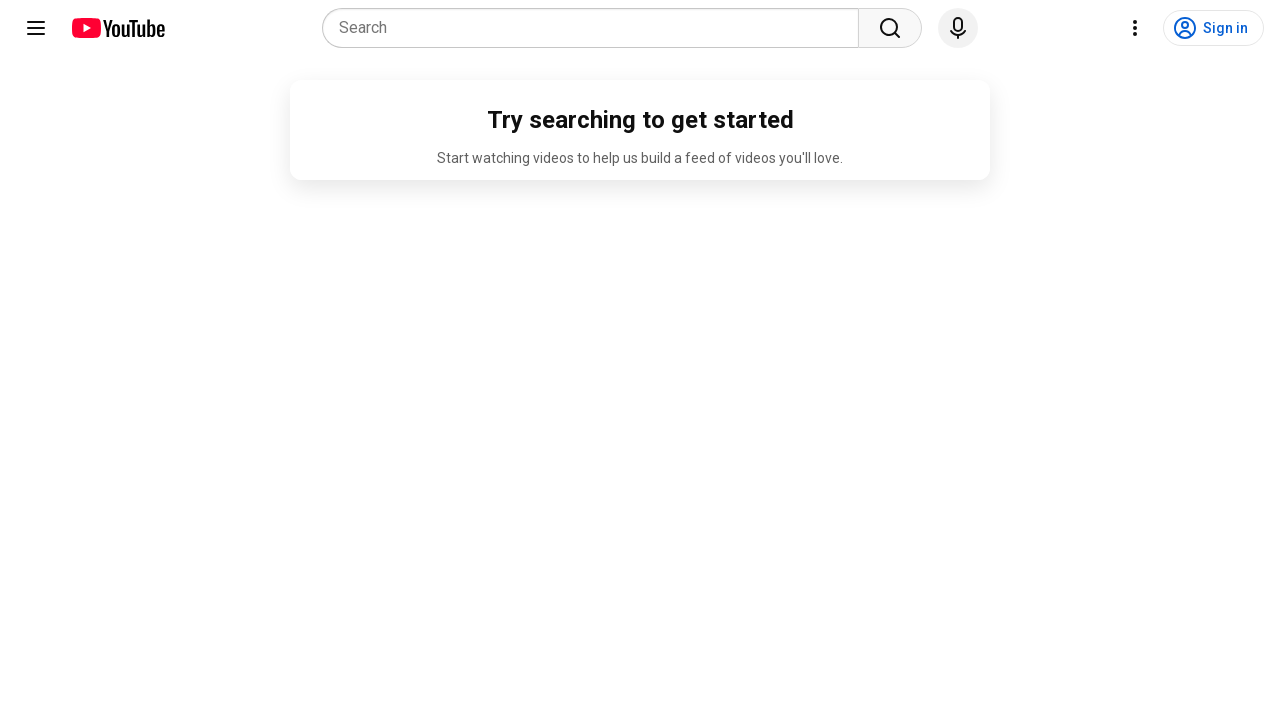